Tests input field functionality by entering text, clearing it, and entering new text on a number input field.

Starting URL: http://the-internet.herokuapp.com/inputs

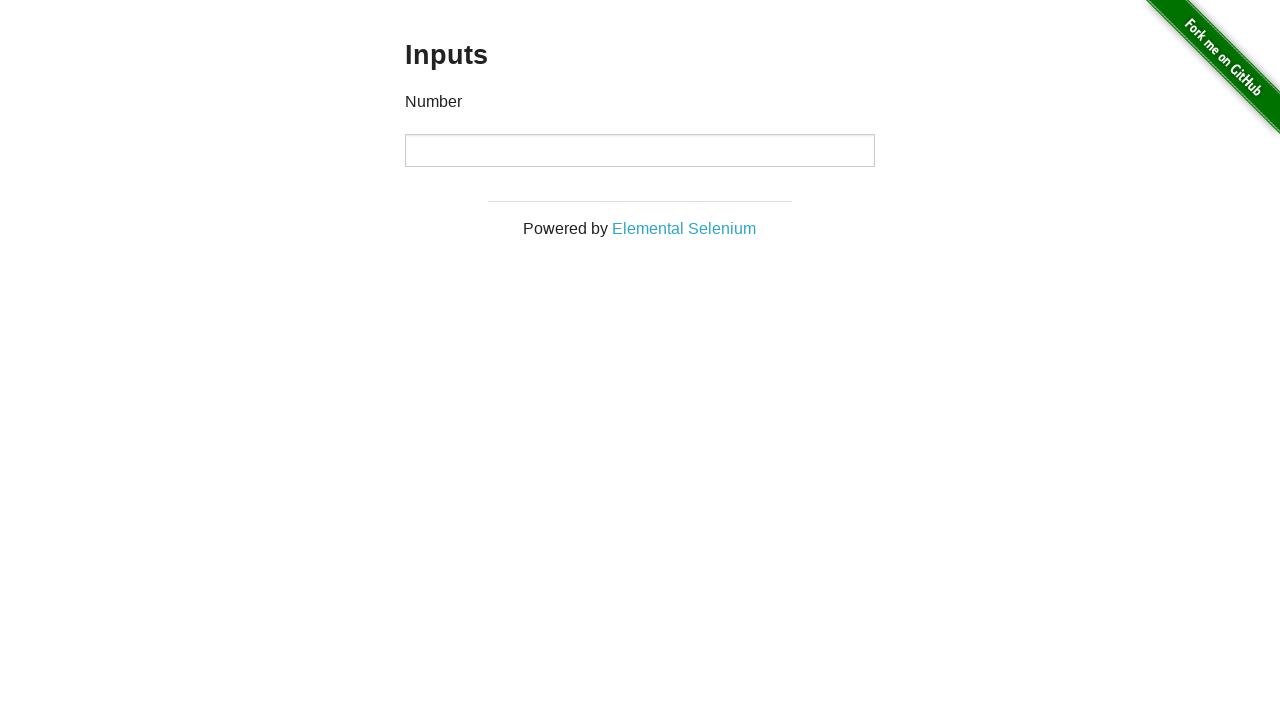

Entered initial value '1000' into number input field on input
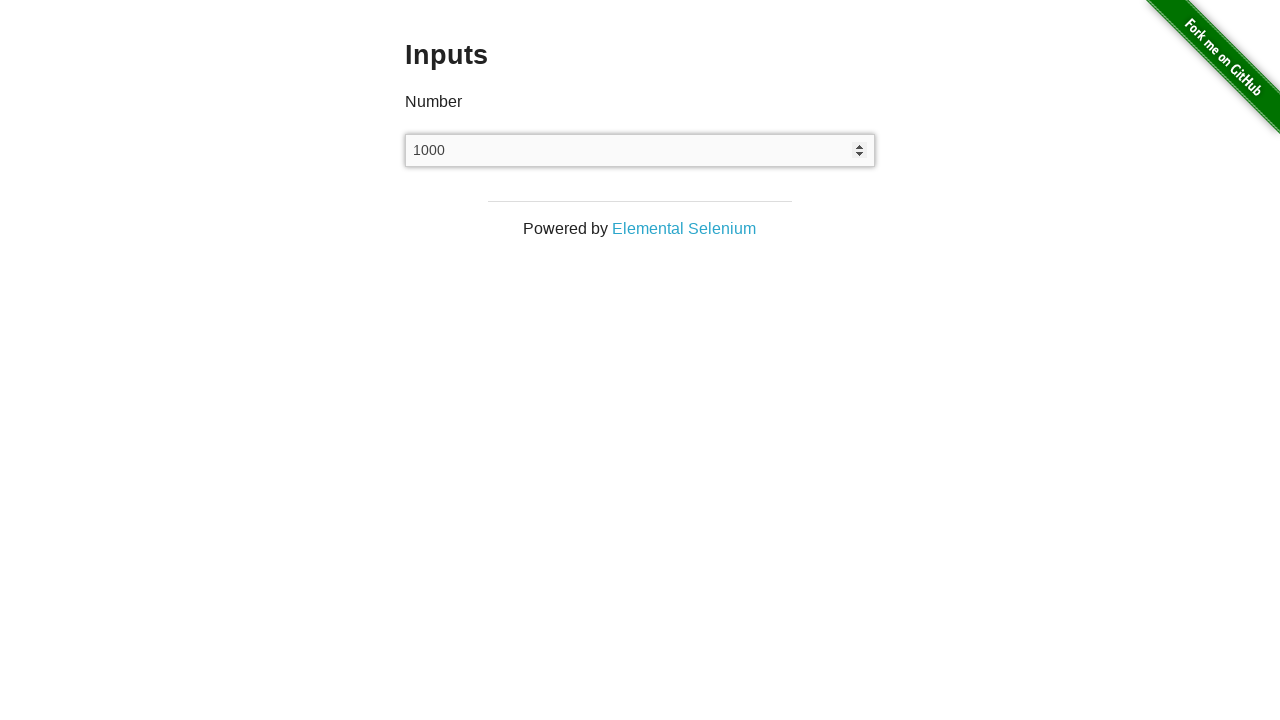

Cleared the input field on input
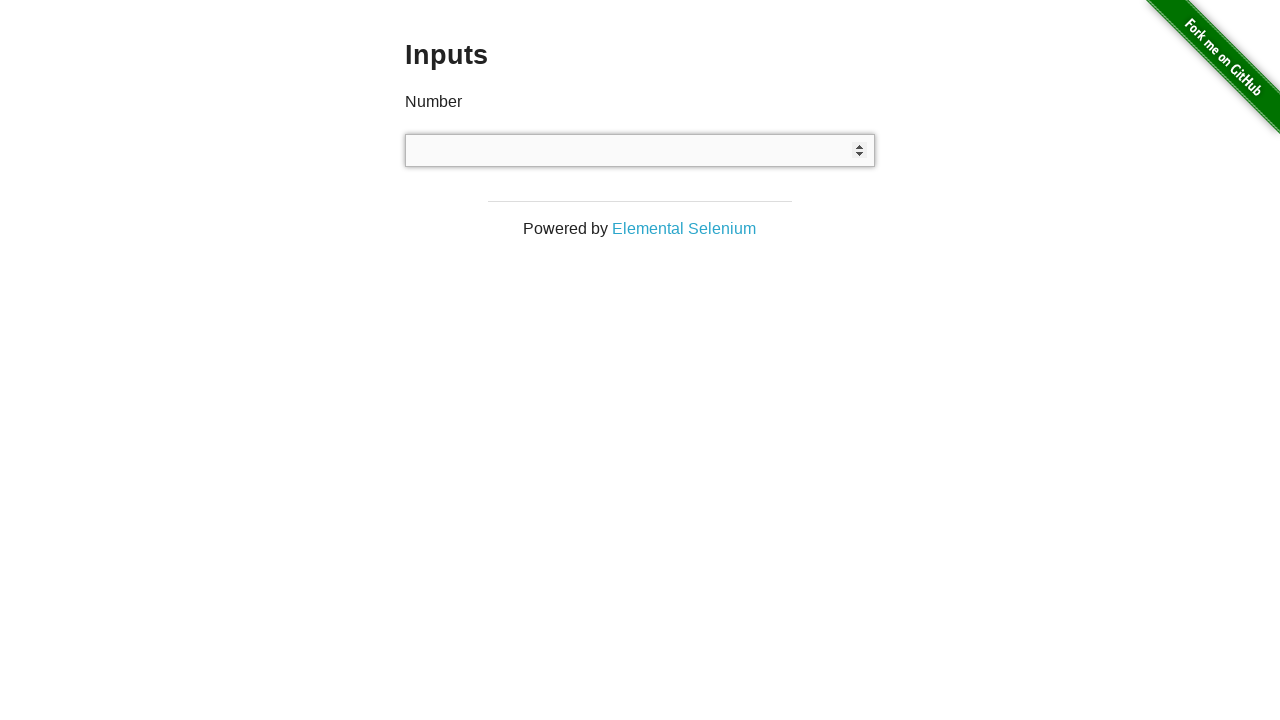

Entered new value '999' into number input field on input
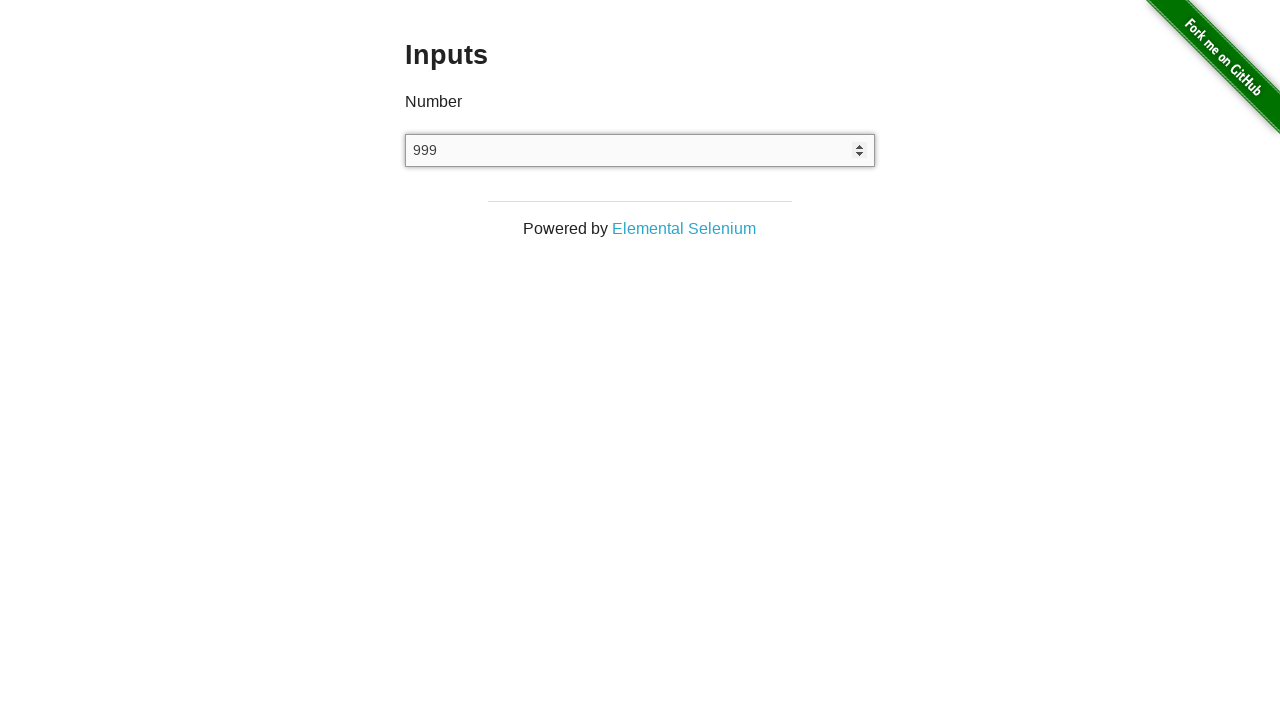

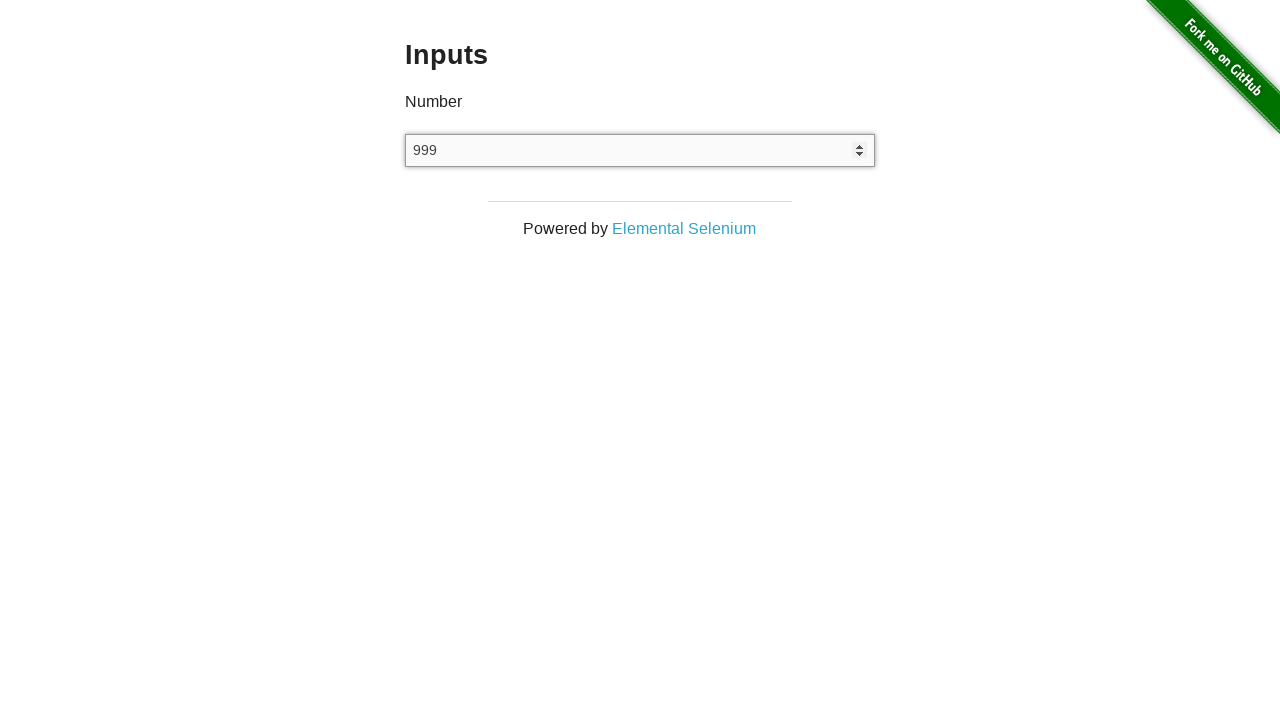